Tests JavaScript prompt dialog by clicking the JS Prompt button, entering text, and accepting the dialog

Starting URL: https://the-internet.herokuapp.com/javascript_alerts

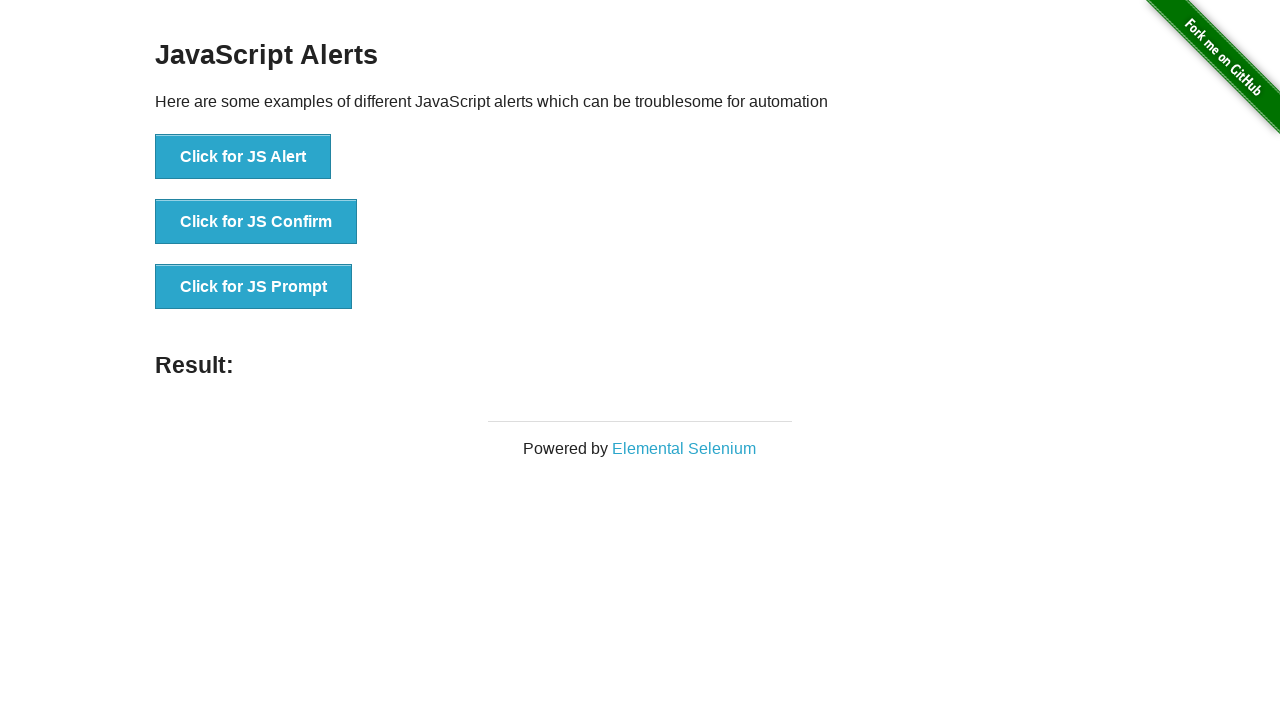

Set up dialog handler to accept prompt with text 'Hello, Selenium!'
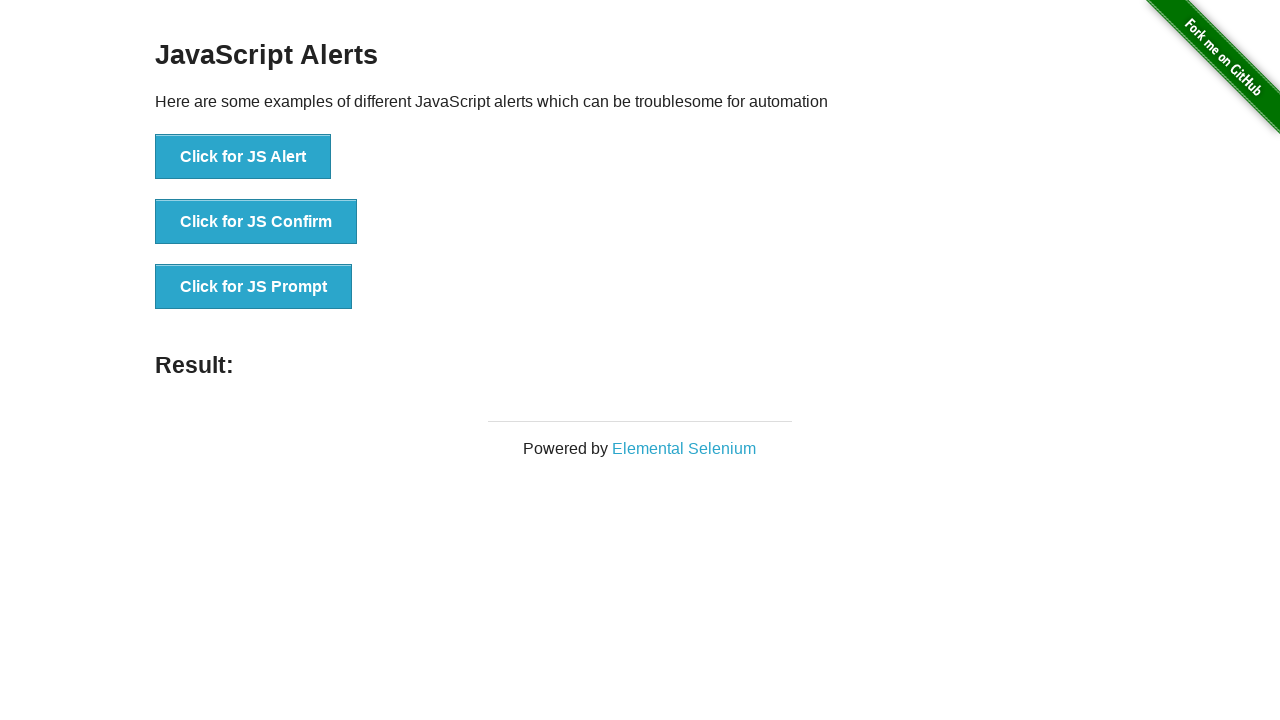

Clicked JS Prompt button at (254, 287) on button[onclick='jsPrompt()']
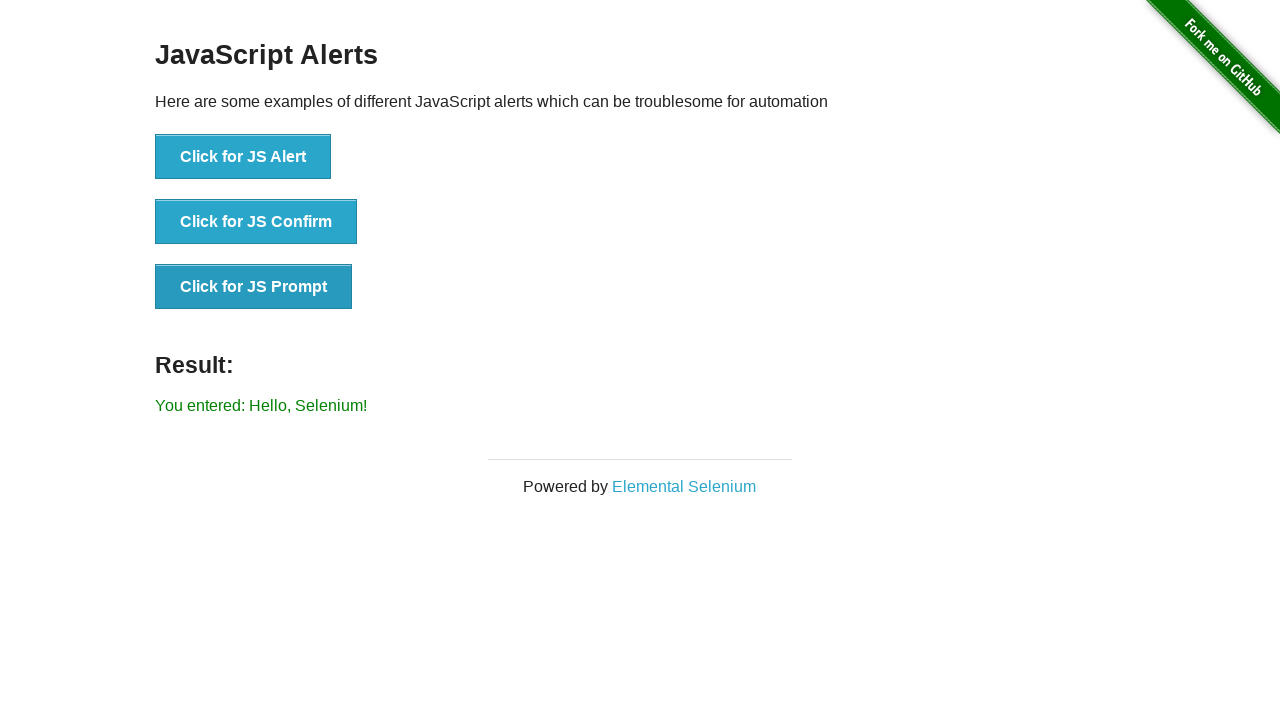

Verified result text 'You entered: Hello, Selenium!' appeared
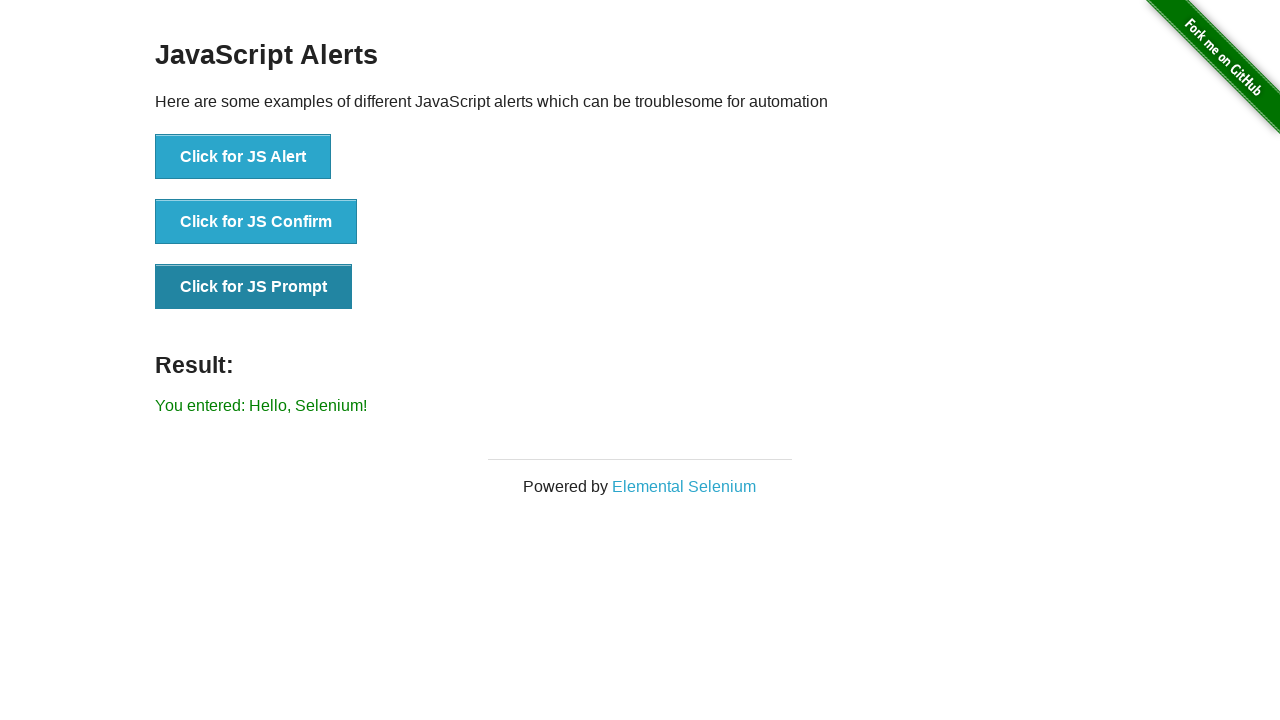

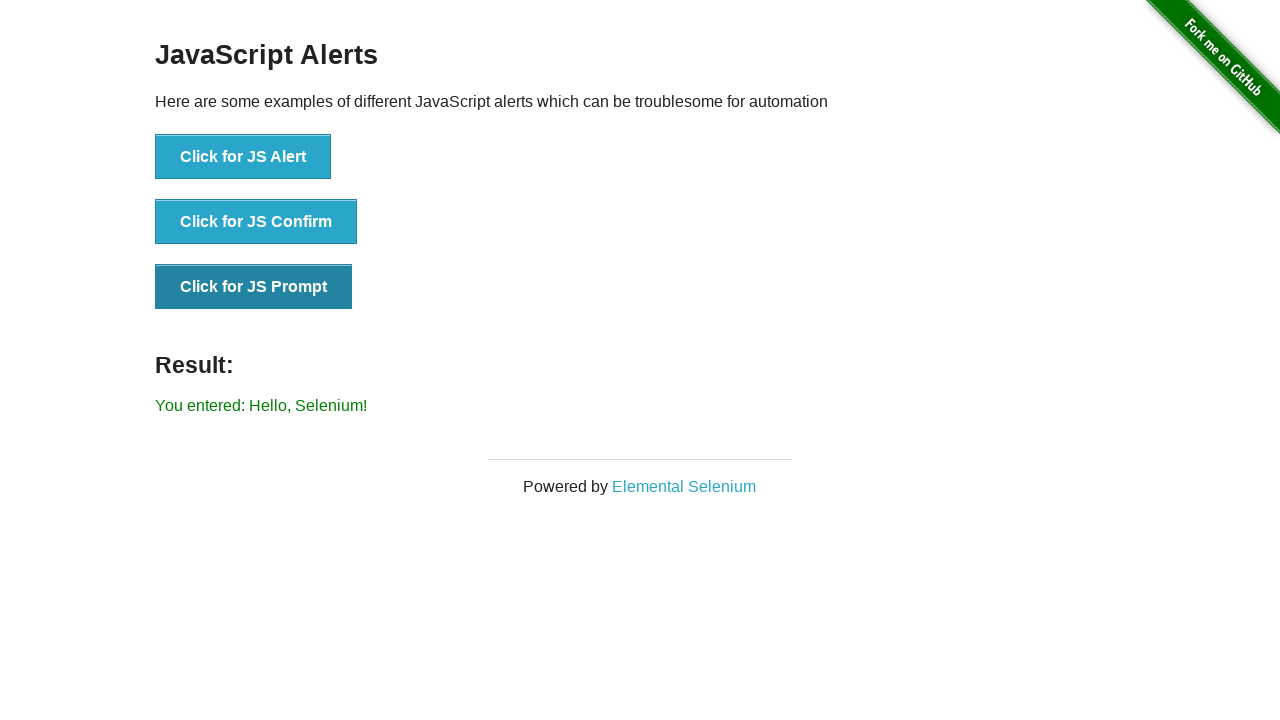